Tests clearing the complete state of all items by checking and then unchecking the toggle all checkbox

Starting URL: https://demo.playwright.dev/todomvc

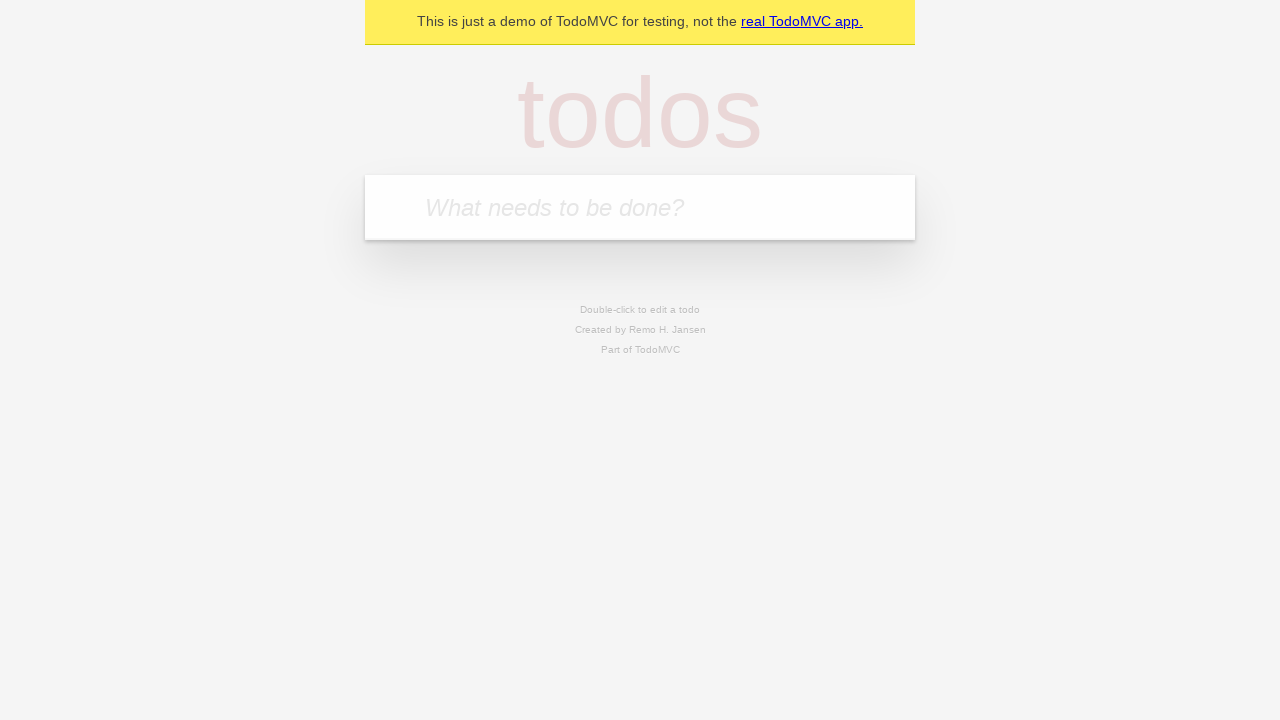

Filled new todo field with 'buy some cheese' on internal:attr=[placeholder="What needs to be done?"i]
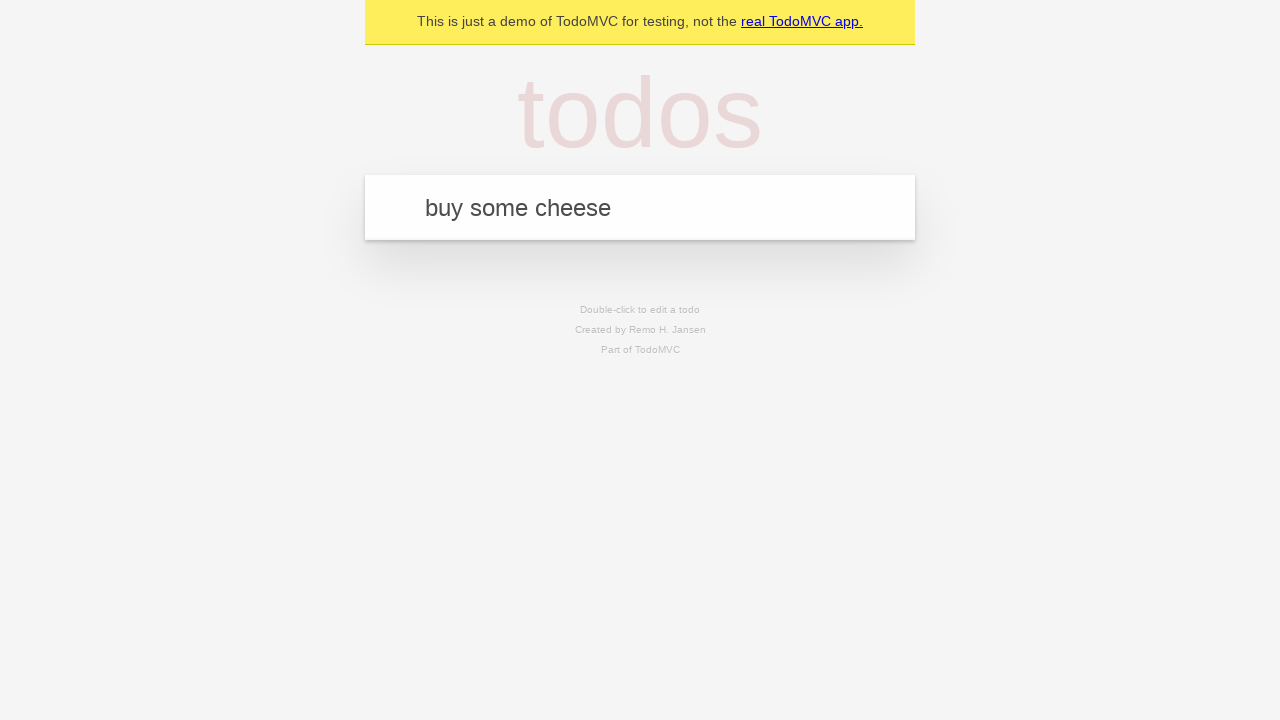

Pressed Enter to add todo 'buy some cheese' on internal:attr=[placeholder="What needs to be done?"i]
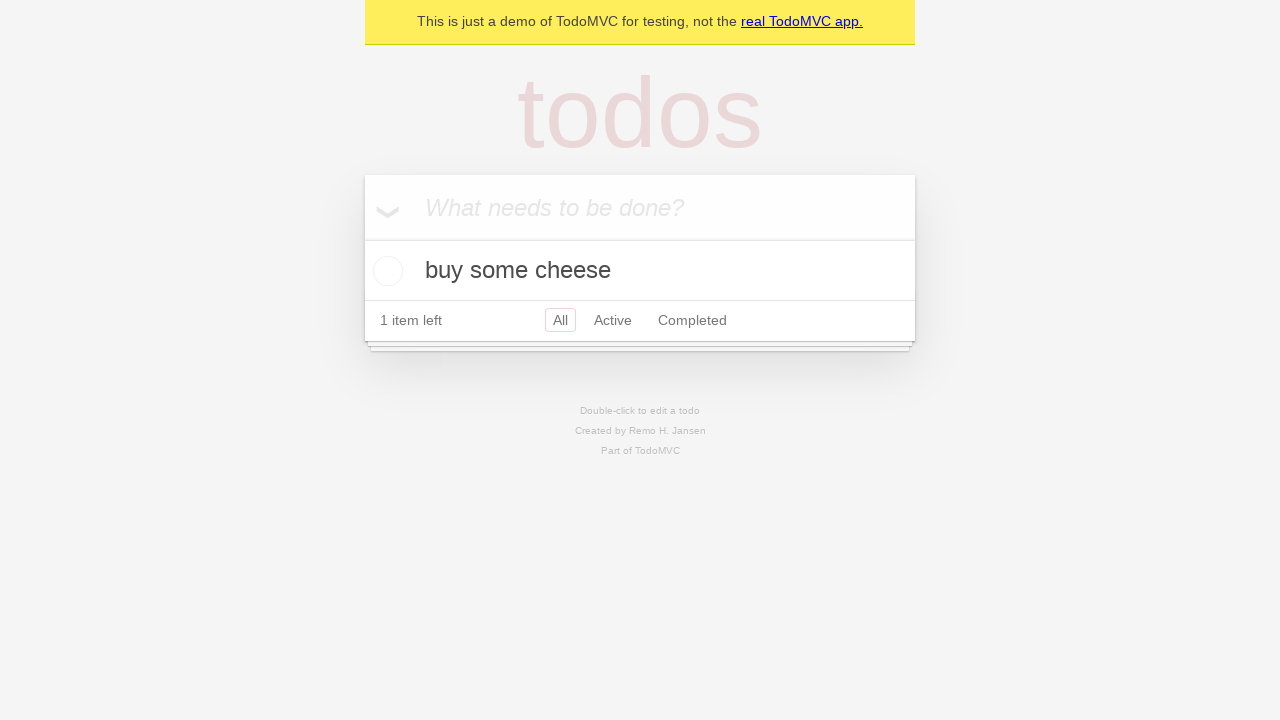

Filled new todo field with 'feed the cat' on internal:attr=[placeholder="What needs to be done?"i]
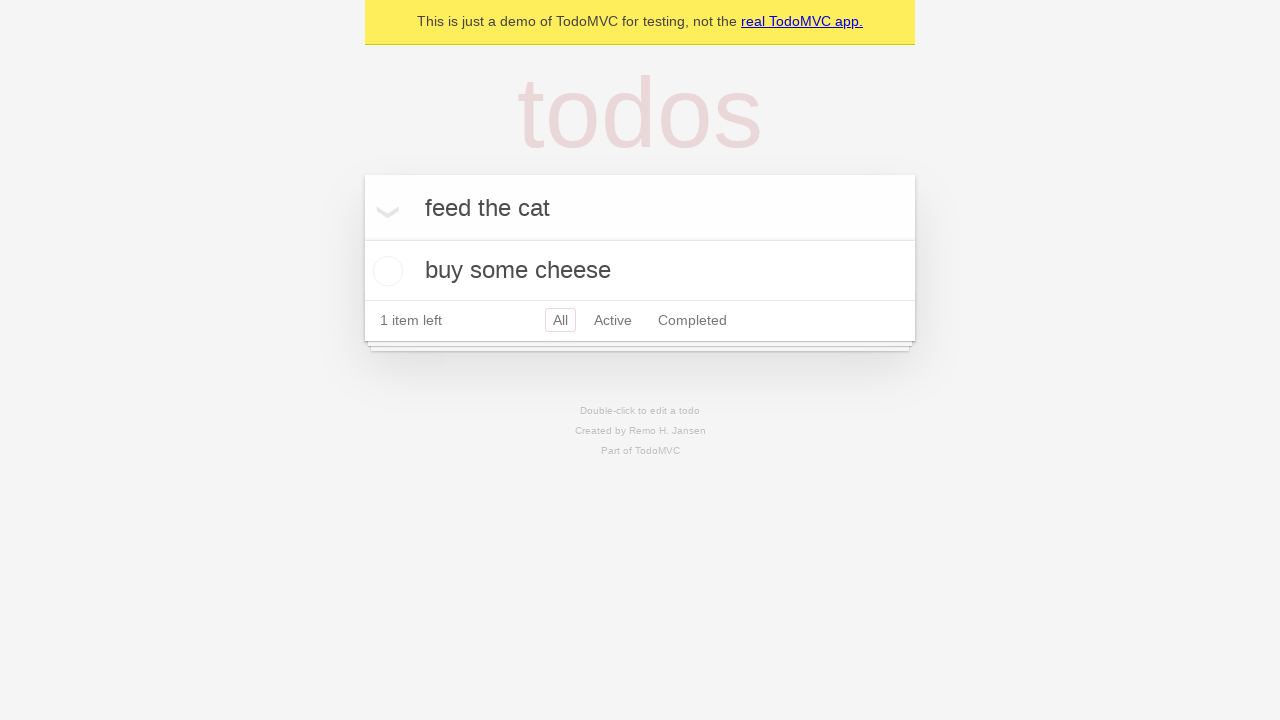

Pressed Enter to add todo 'feed the cat' on internal:attr=[placeholder="What needs to be done?"i]
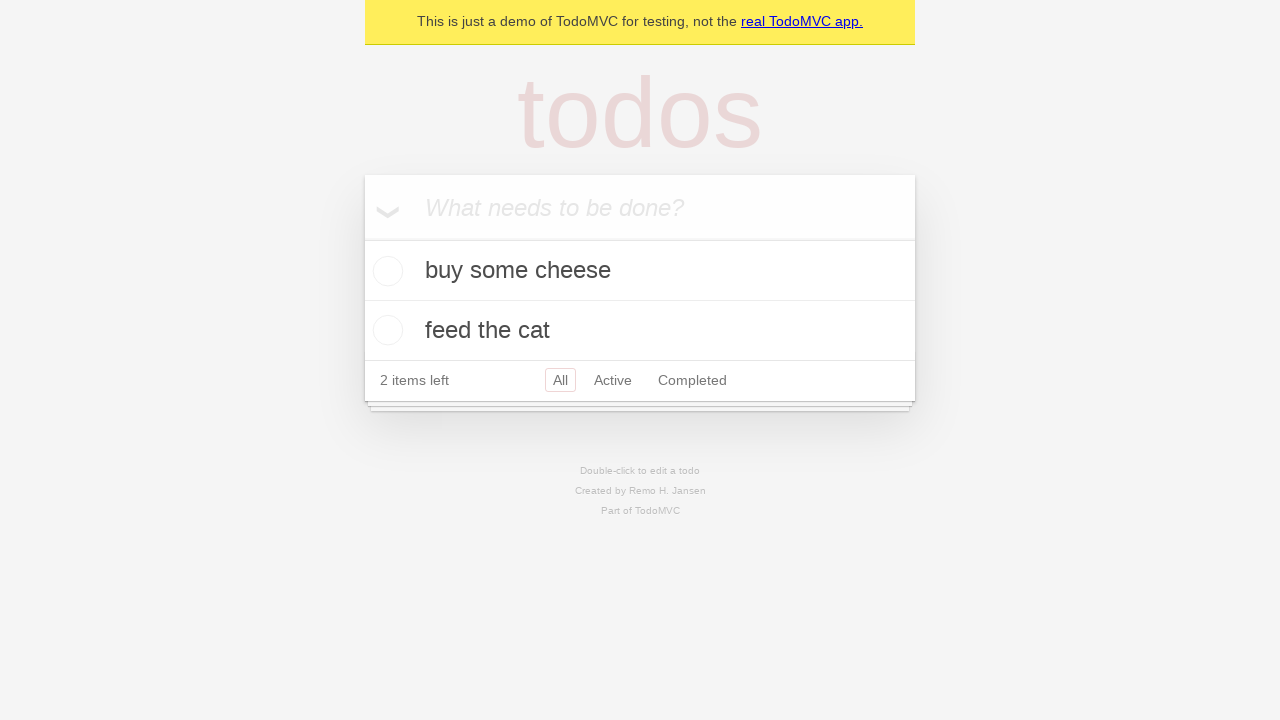

Filled new todo field with 'book a doctors appointment' on internal:attr=[placeholder="What needs to be done?"i]
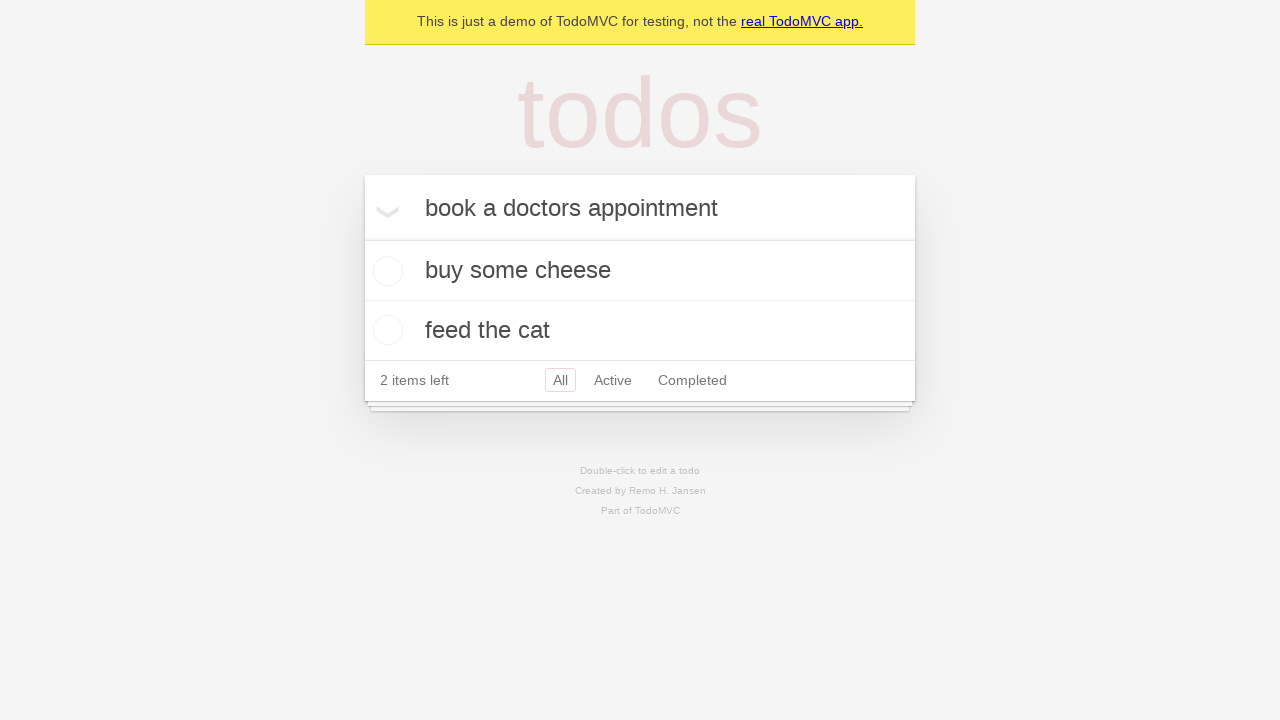

Pressed Enter to add todo 'book a doctors appointment' on internal:attr=[placeholder="What needs to be done?"i]
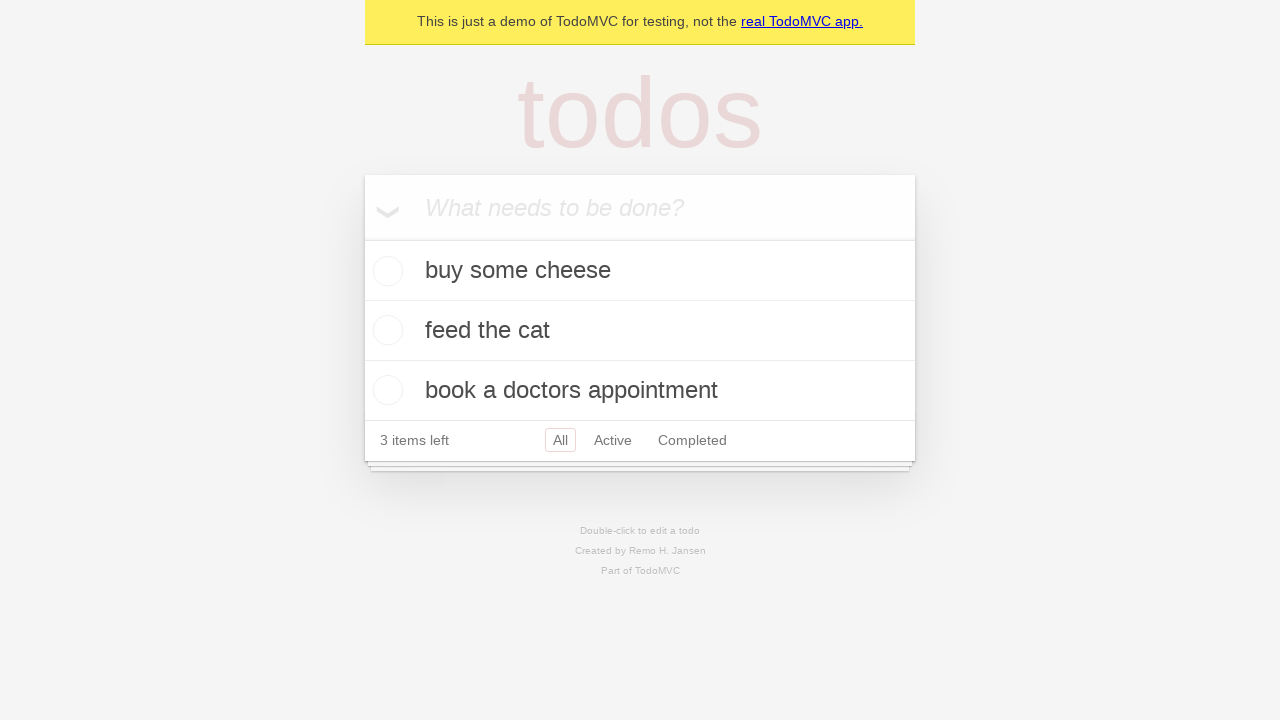

Waited for all 3 todo items to load
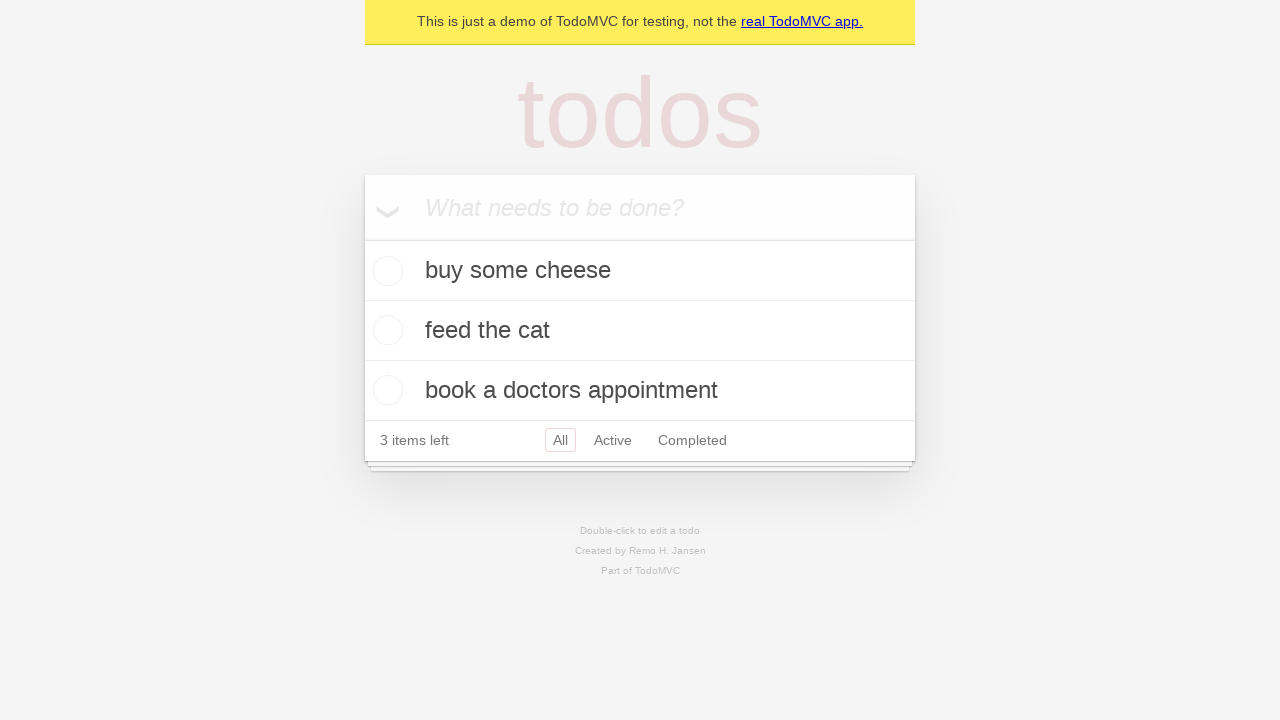

Located toggle all checkbox
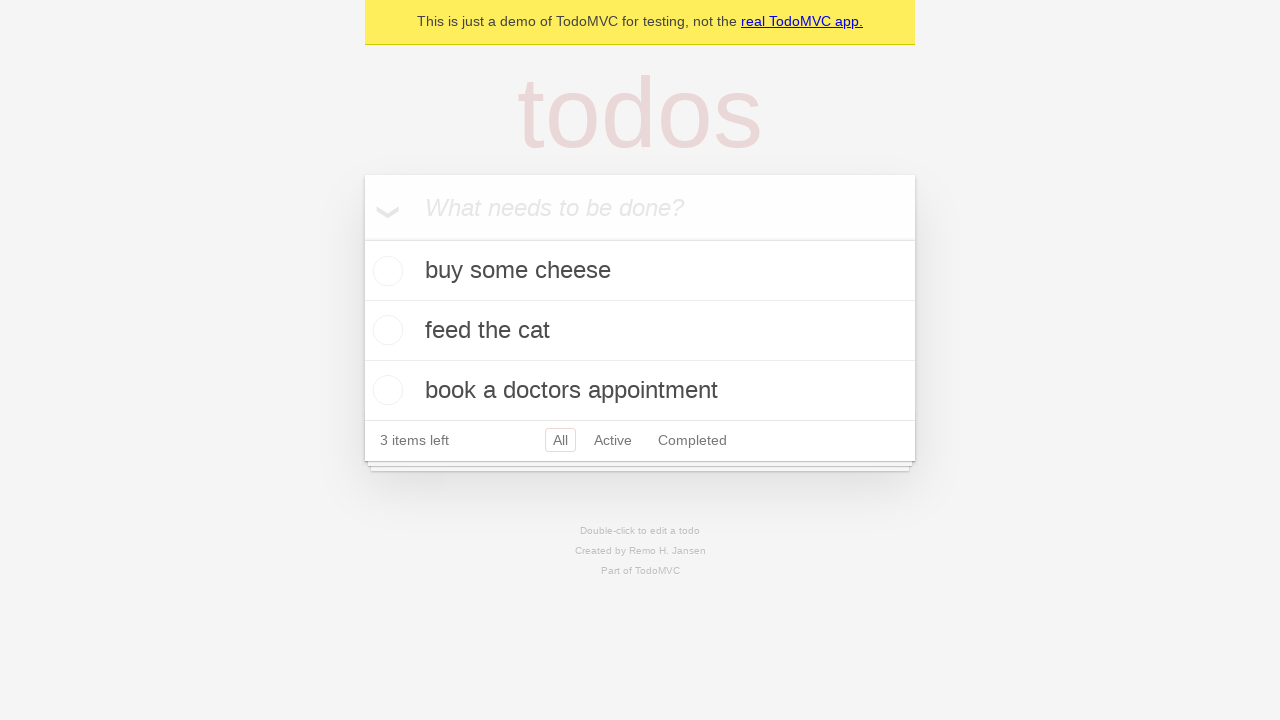

Checked toggle all checkbox to mark all items as complete at (362, 238) on internal:label="Mark all as complete"i
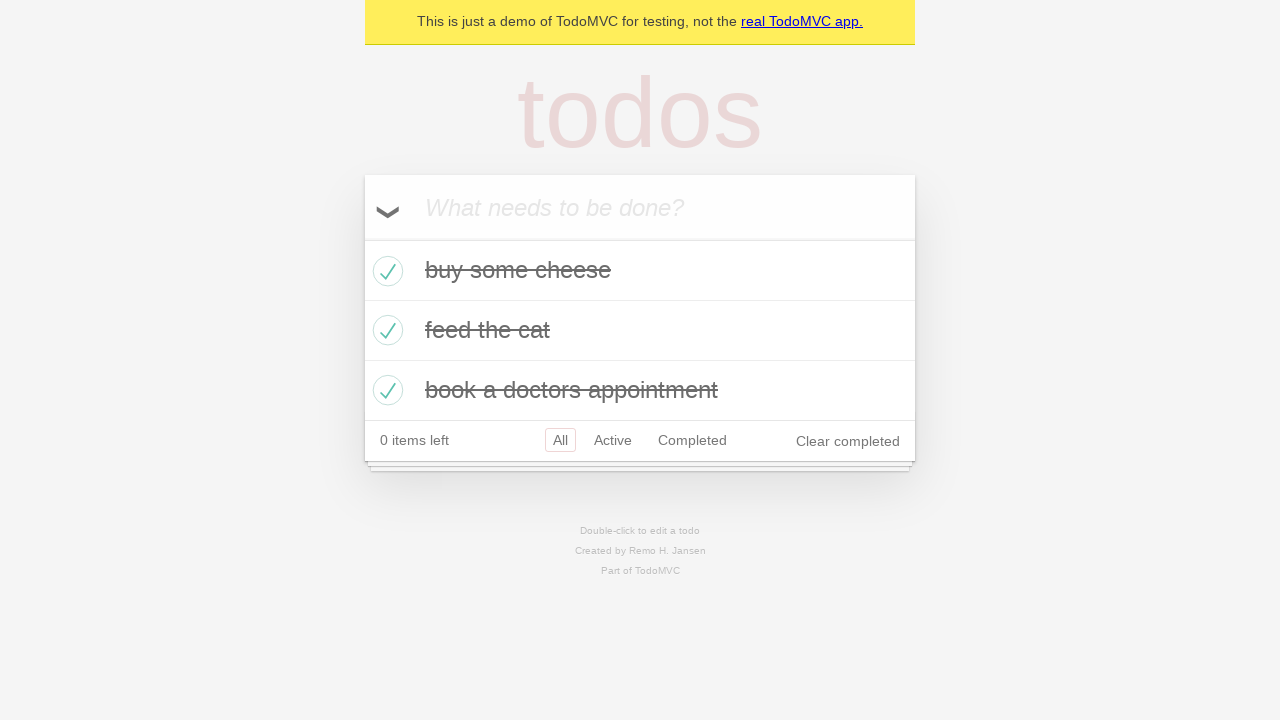

Unchecked toggle all checkbox to clear complete state of all items at (362, 238) on internal:label="Mark all as complete"i
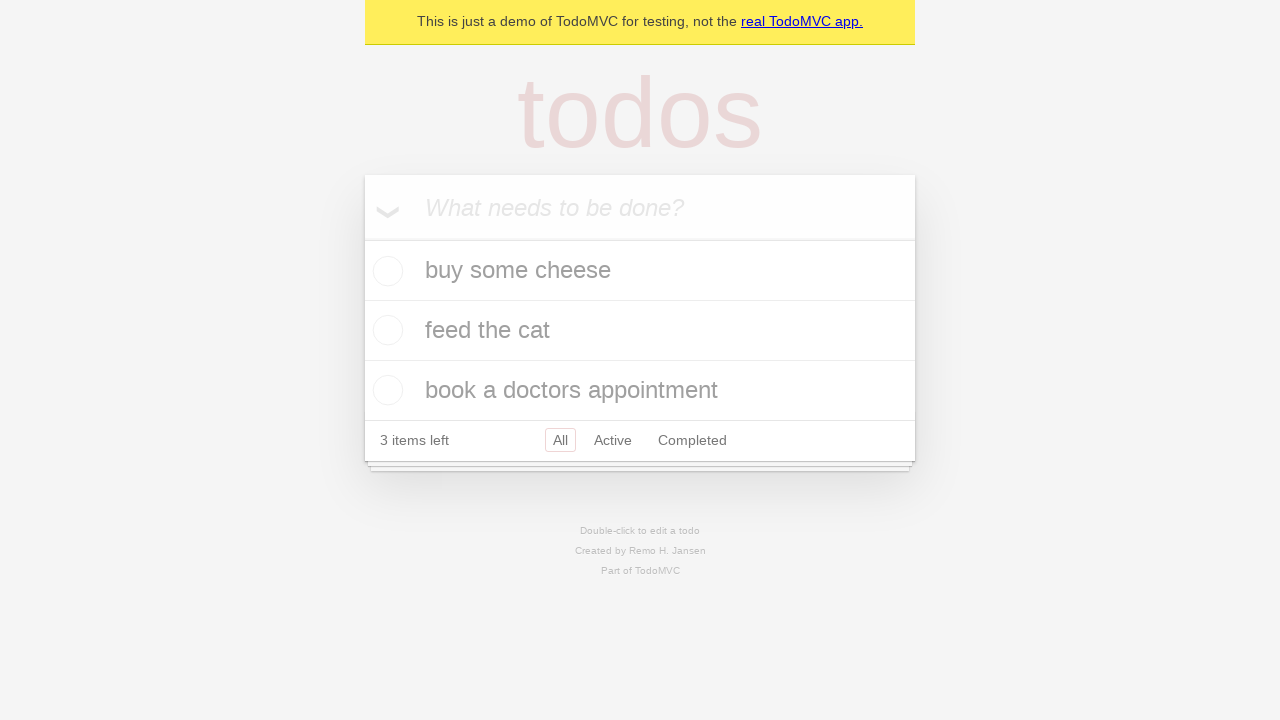

Verified all items are no longer marked as complete
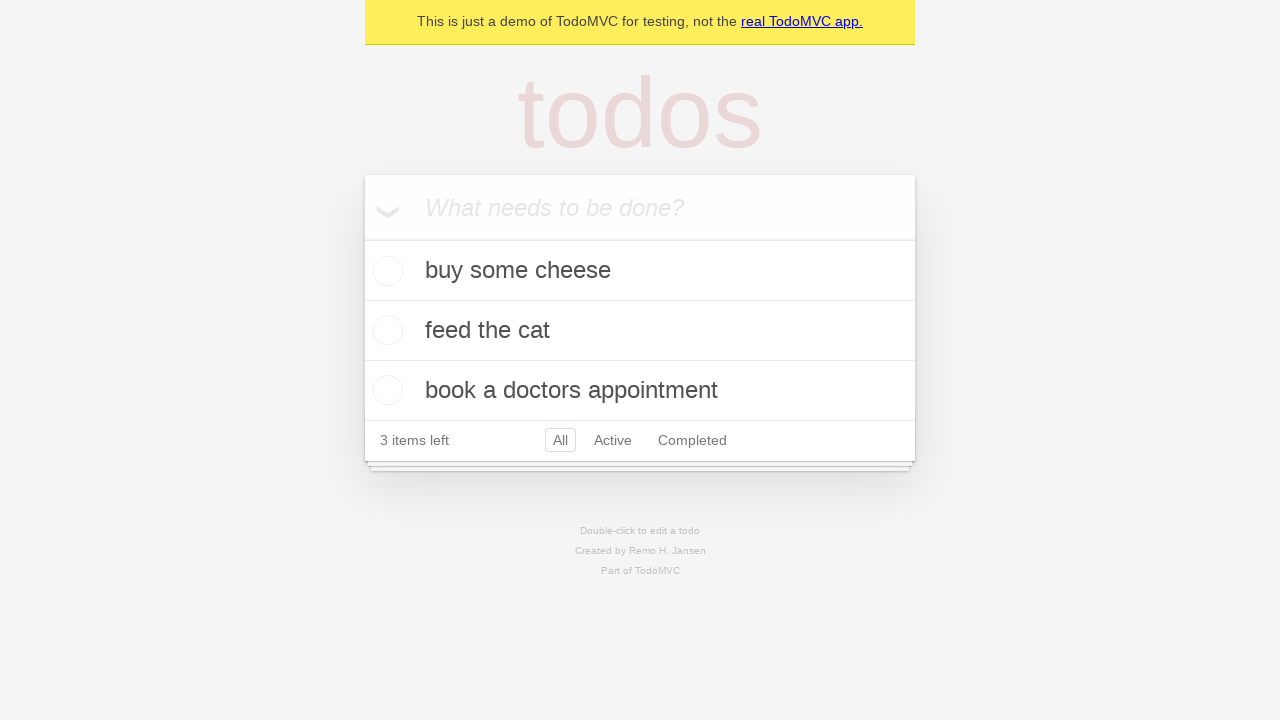

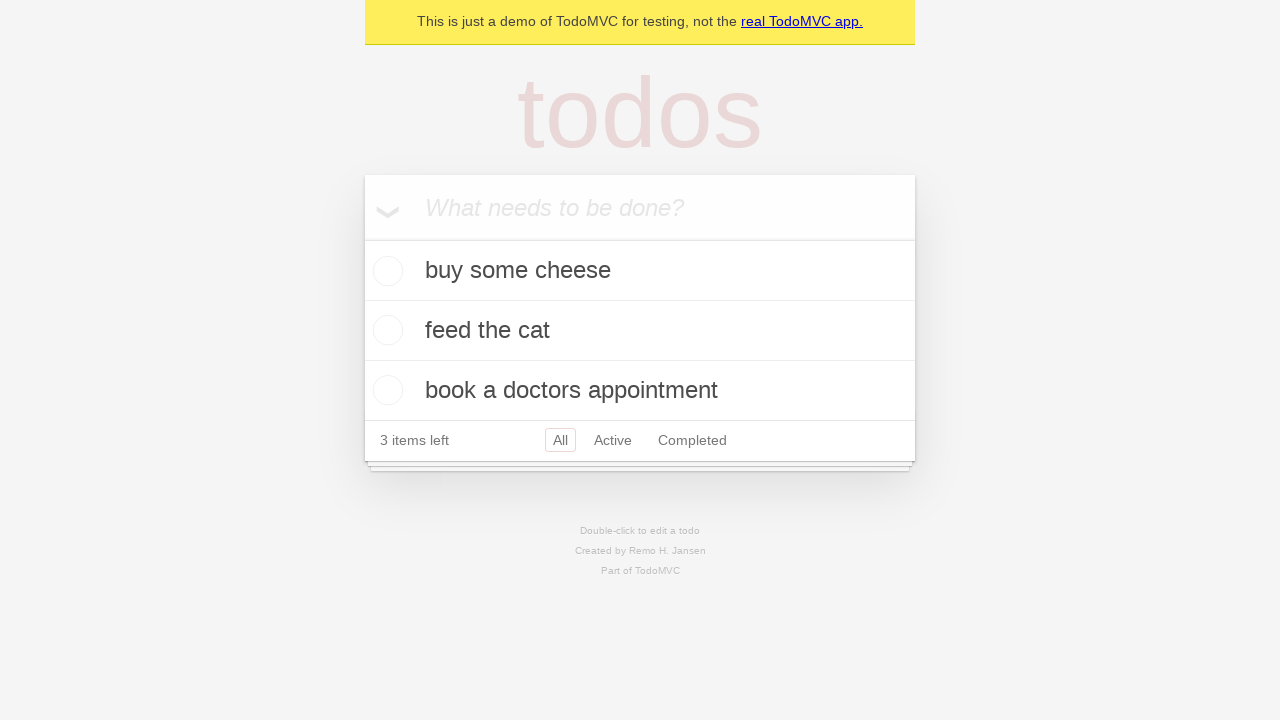